Tests that the currently applied filter is highlighted with a selected class

Starting URL: https://demo.playwright.dev/todomvc

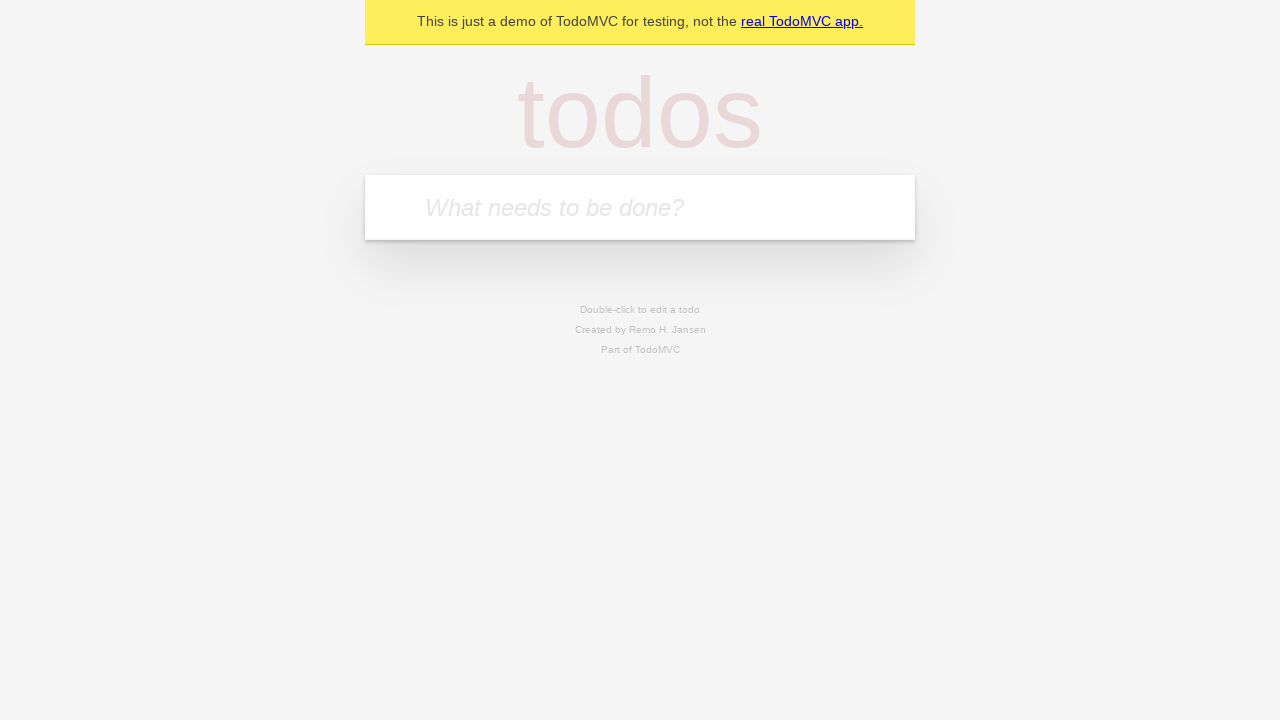

Filled todo input with 'buy some cheese' on internal:attr=[placeholder="What needs to be done?"i]
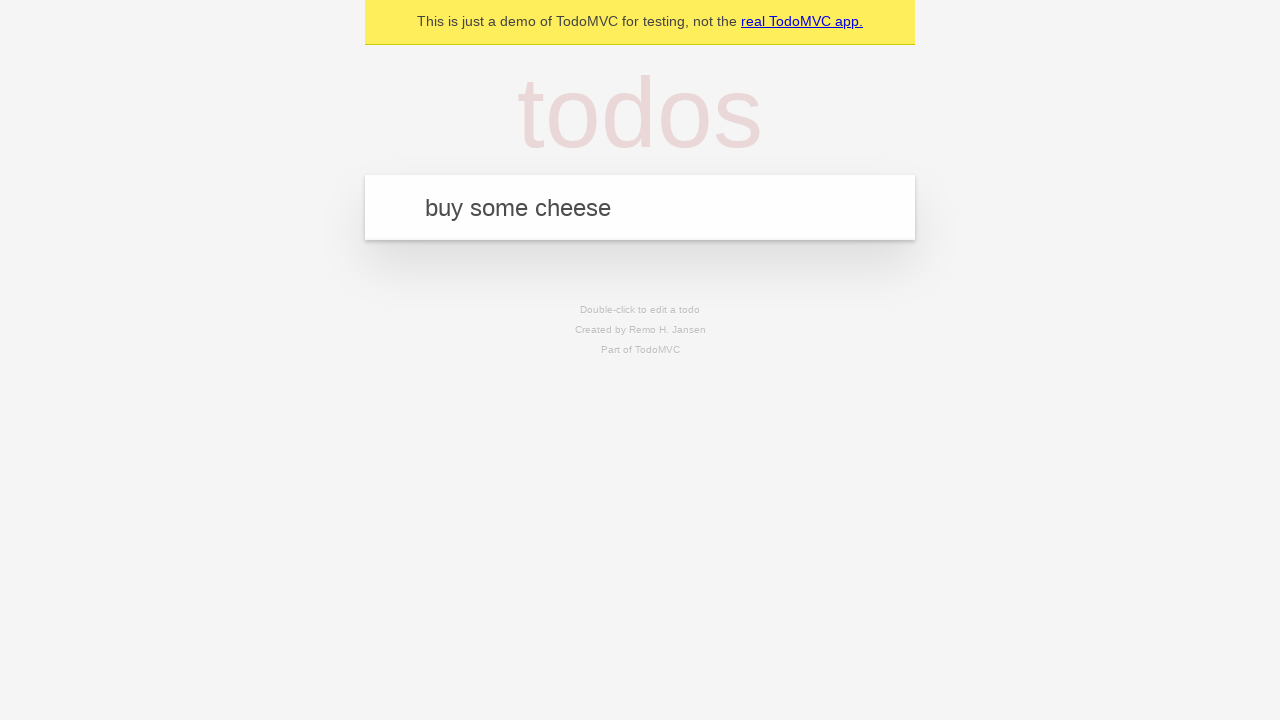

Pressed Enter to add first todo item on internal:attr=[placeholder="What needs to be done?"i]
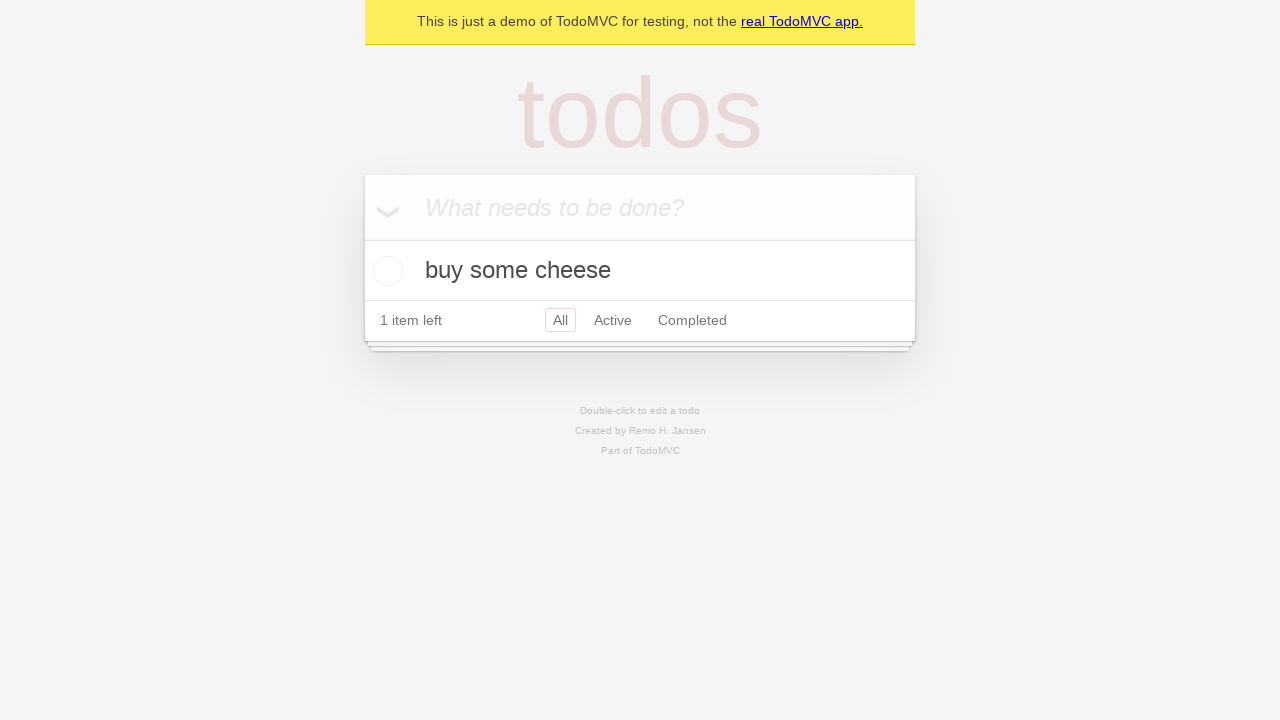

Filled todo input with 'feed the cat' on internal:attr=[placeholder="What needs to be done?"i]
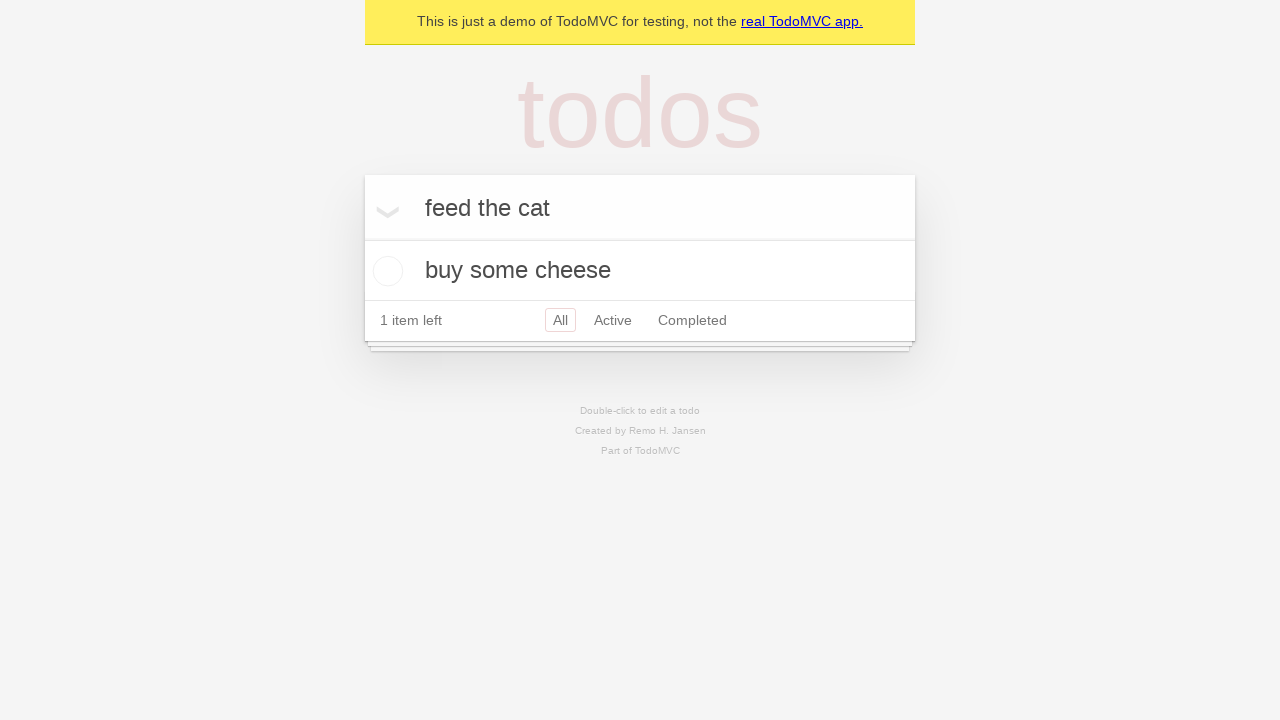

Pressed Enter to add second todo item on internal:attr=[placeholder="What needs to be done?"i]
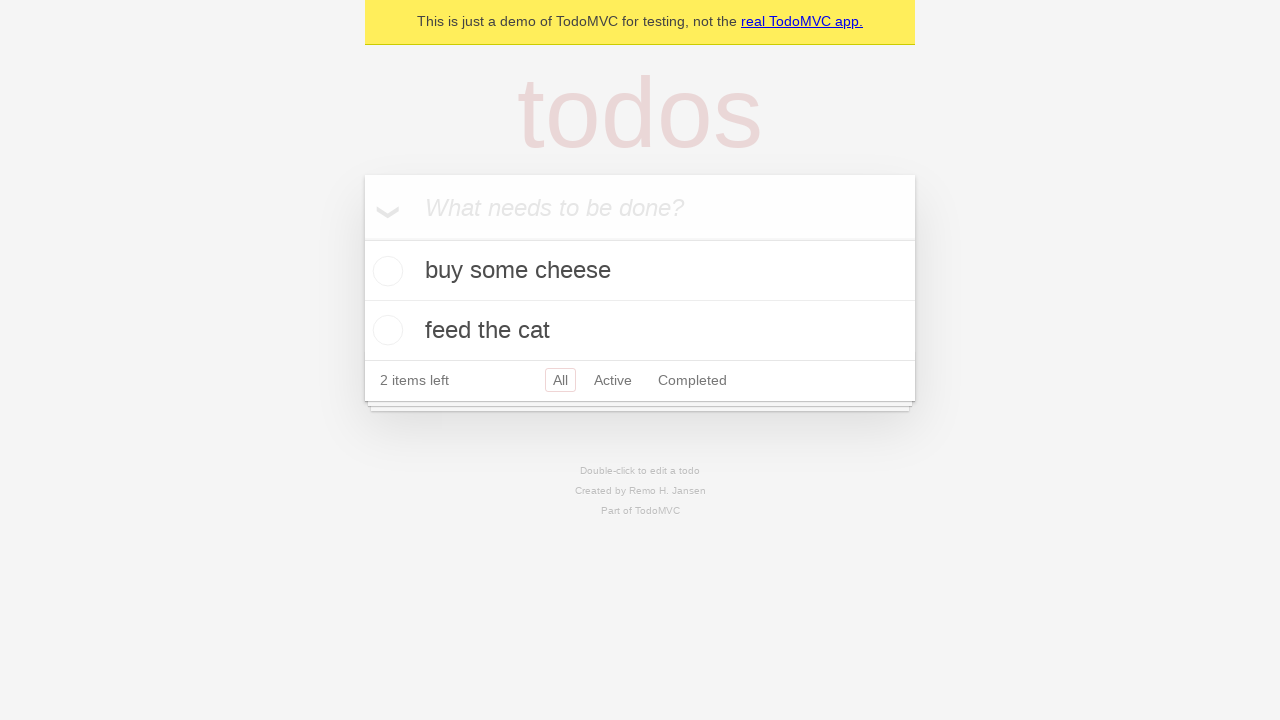

Filled todo input with 'book a doctors appointment' on internal:attr=[placeholder="What needs to be done?"i]
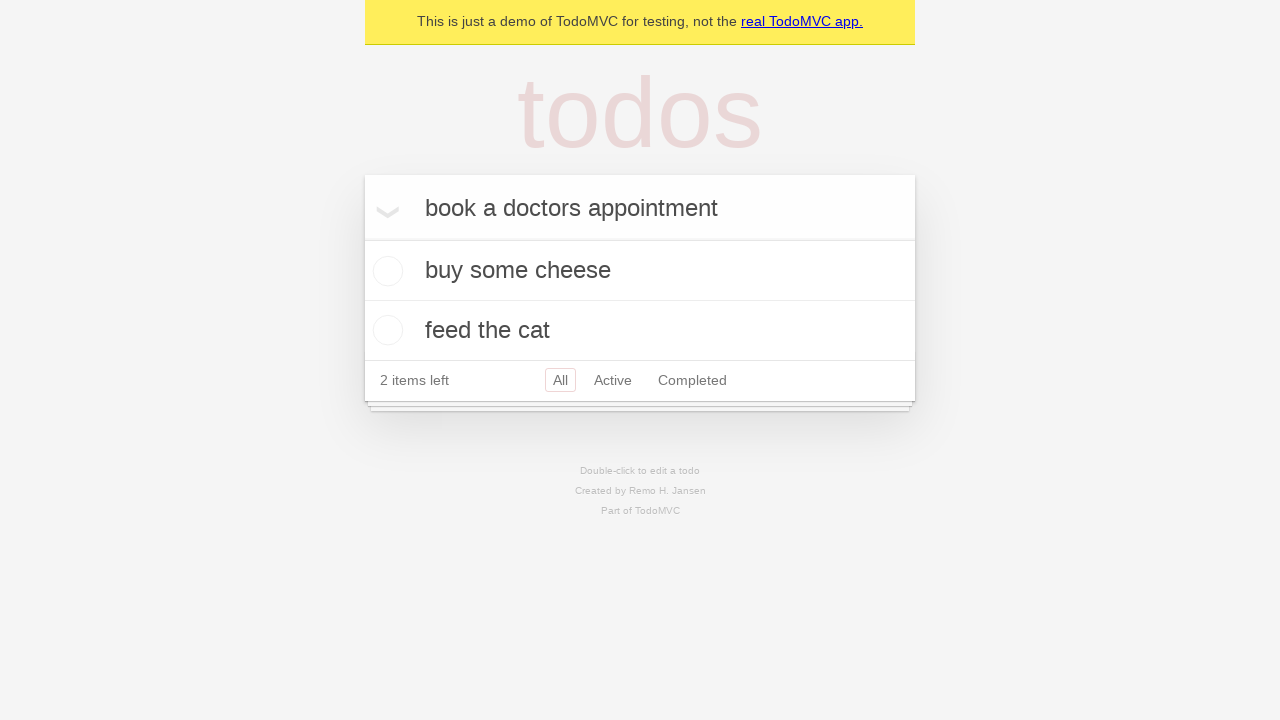

Pressed Enter to add third todo item on internal:attr=[placeholder="What needs to be done?"i]
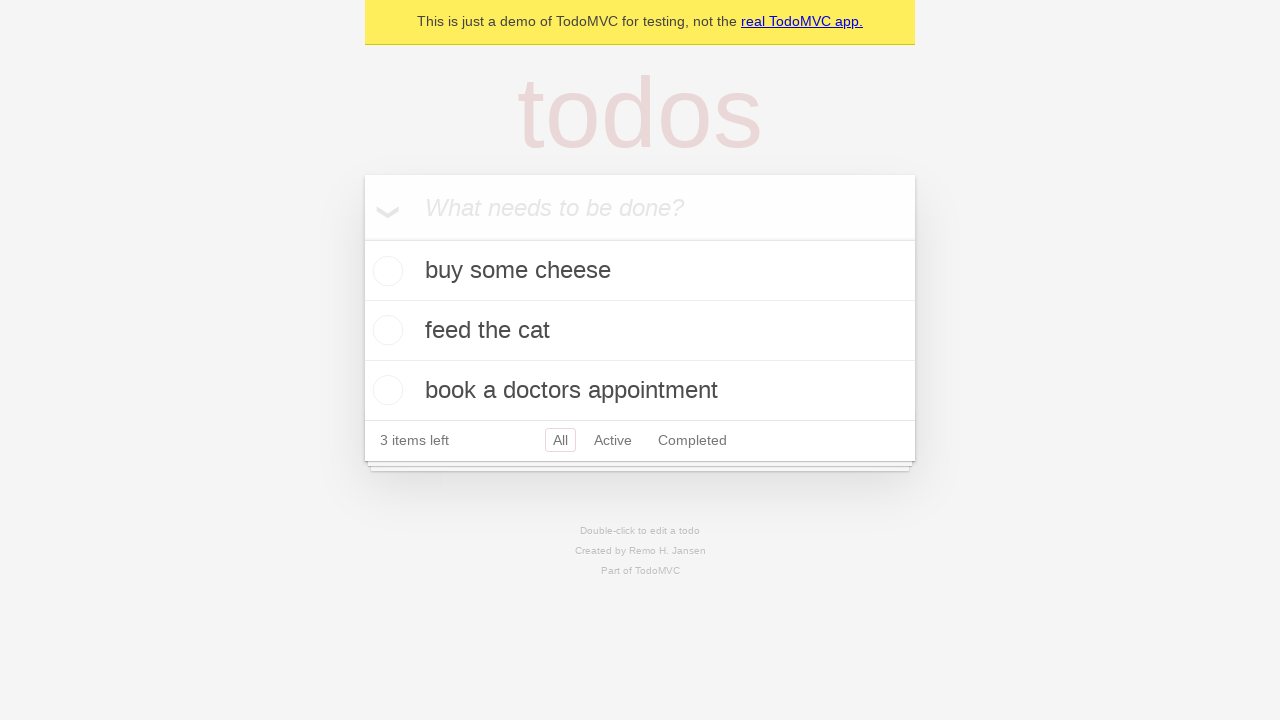

Clicked Active filter link at (613, 440) on internal:role=link[name="Active"i]
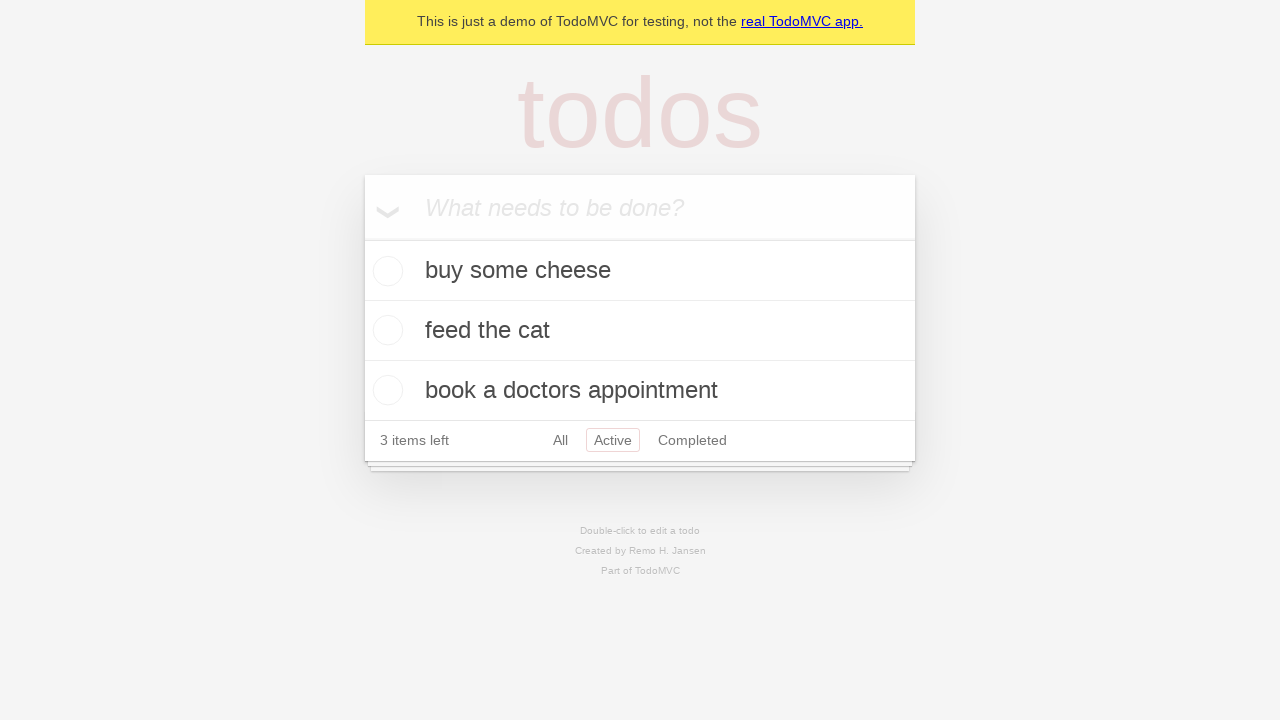

Clicked Completed filter link to verify it is highlighted as the currently applied filter at (692, 440) on internal:role=link[name="Completed"i]
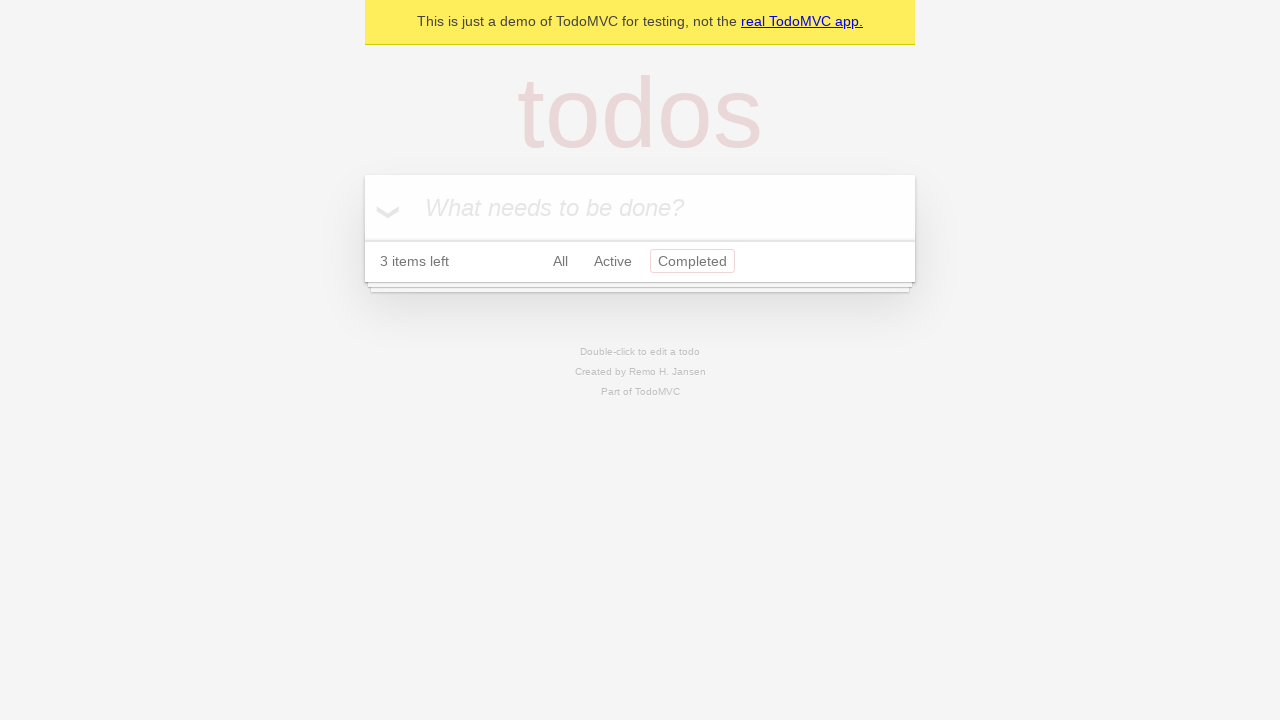

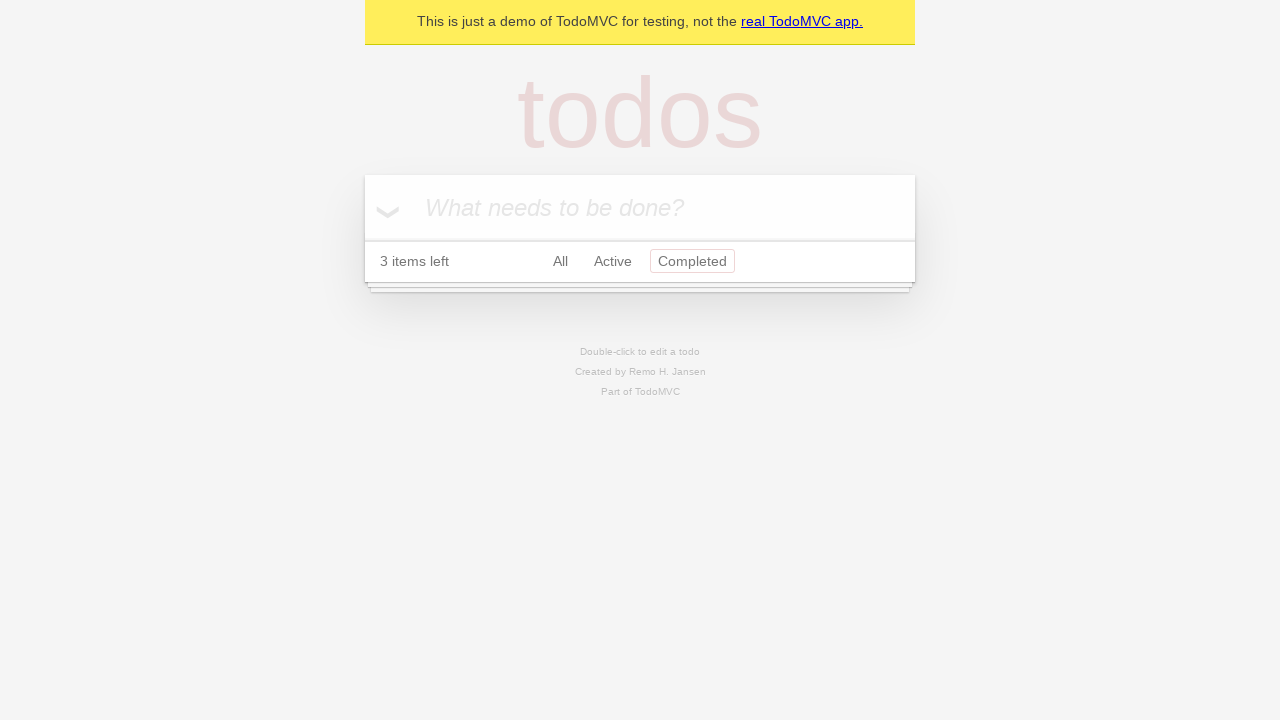